Tests e-commerce functionality by searching for products, adding a specific item to cart, and proceeding through checkout

Starting URL: https://rahulshettyacademy.com/seleniumPractise/#/

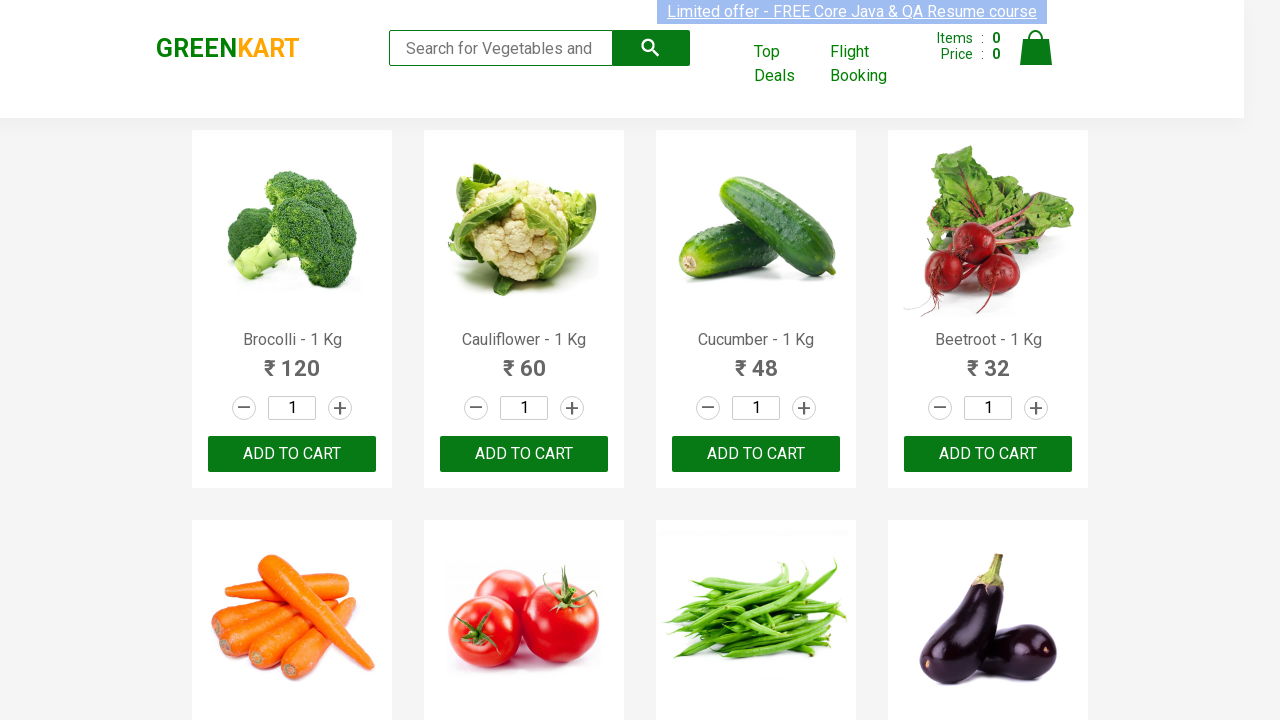

Filled search field with 'ca' to filter products on .search-keyword
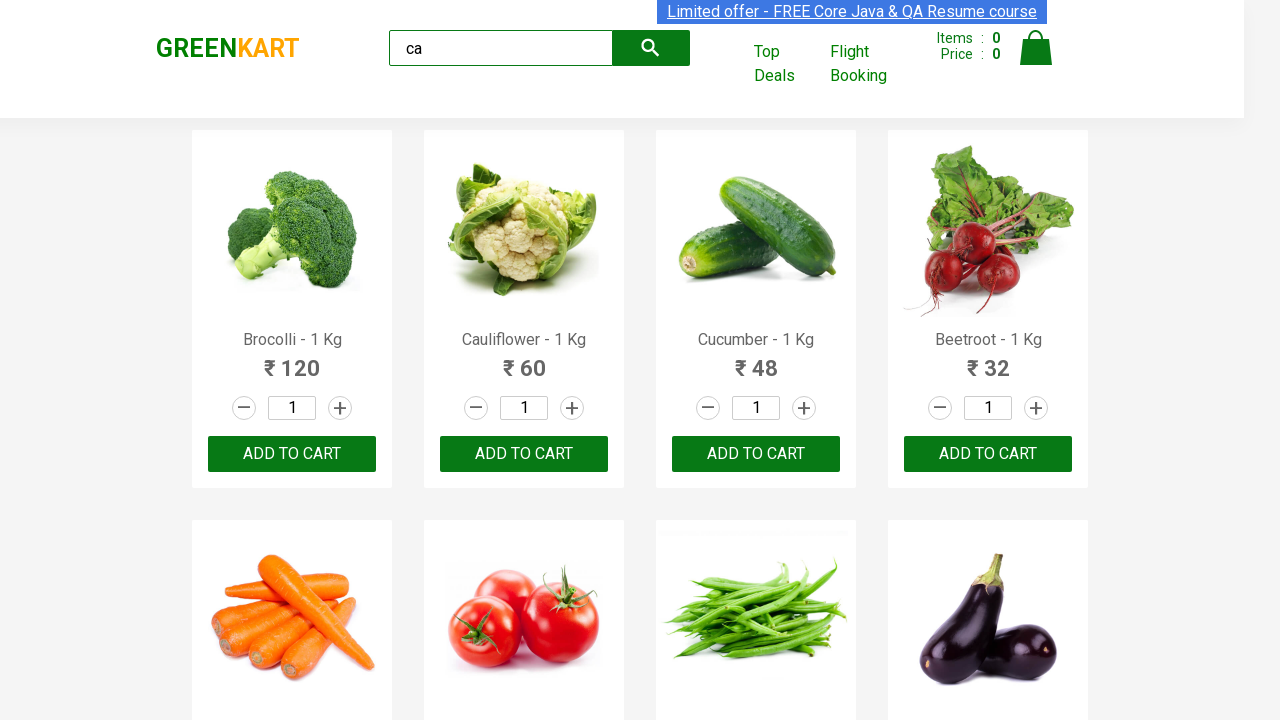

Waited 2 seconds for products to filter
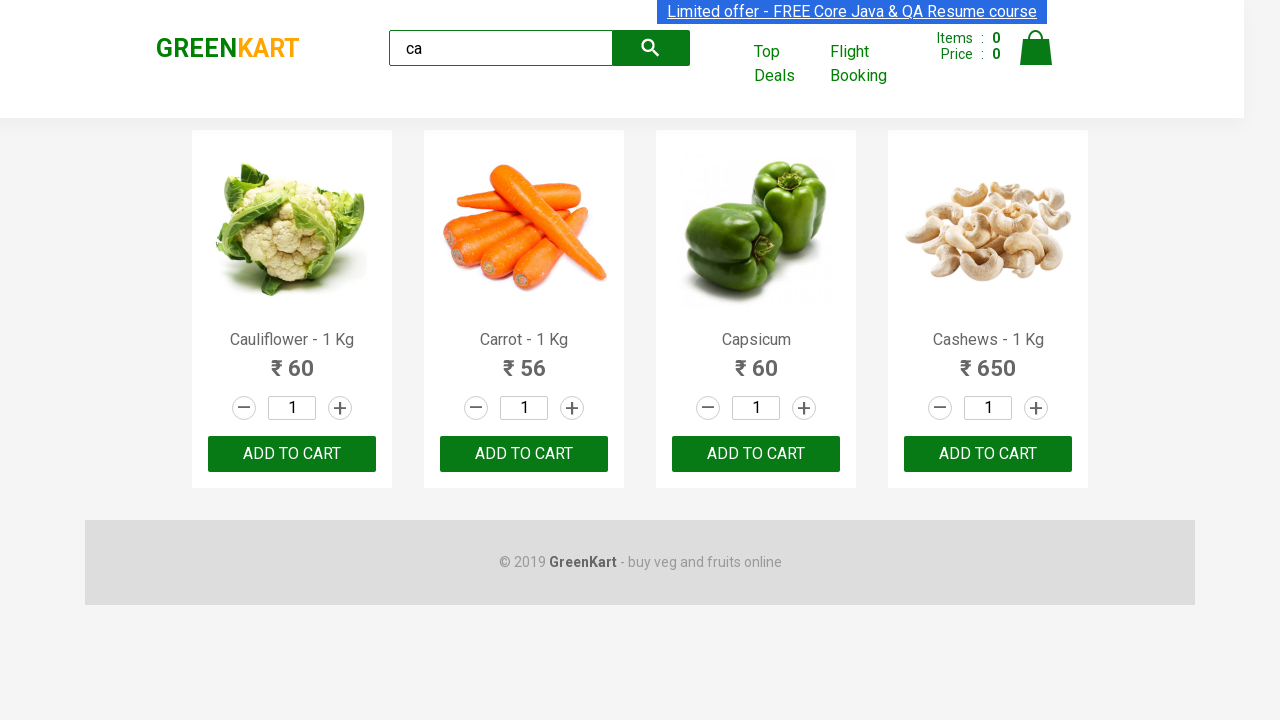

Retrieved list of all products
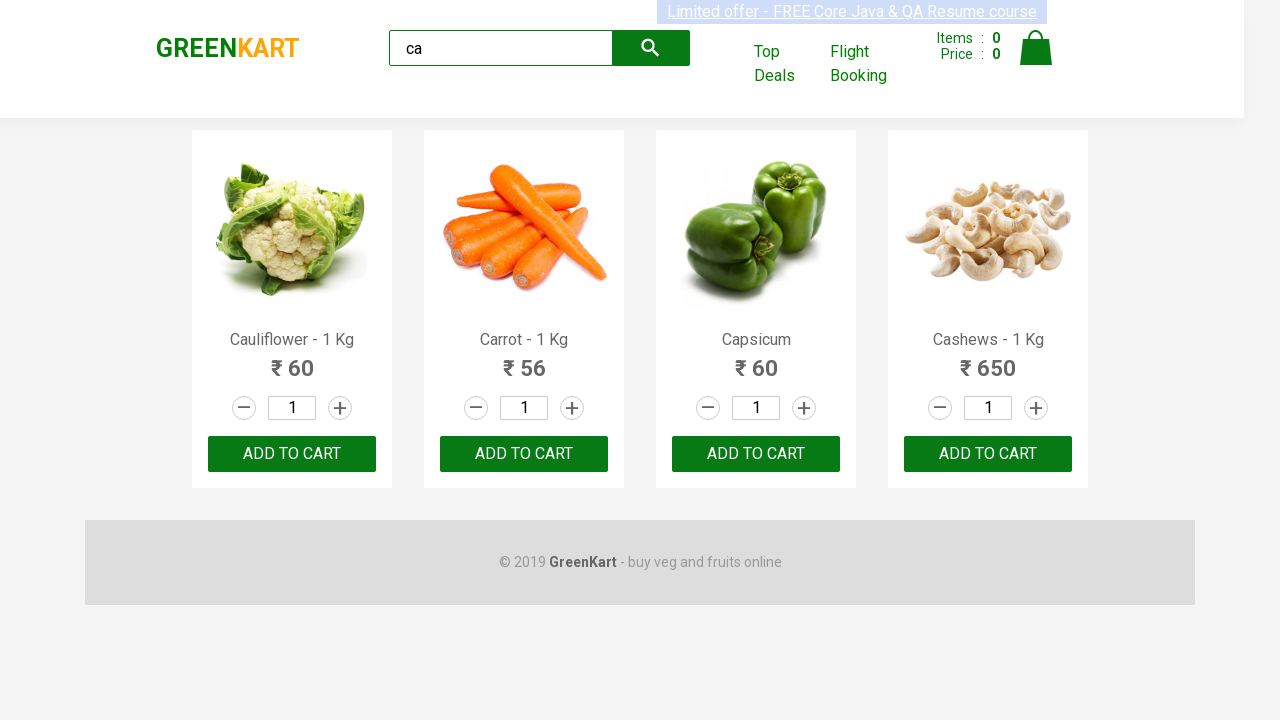

Found and clicked 'Add to Cart' button for product: Cashews - 1 Kg at (988, 454) on .products .product >> nth=3 >> button
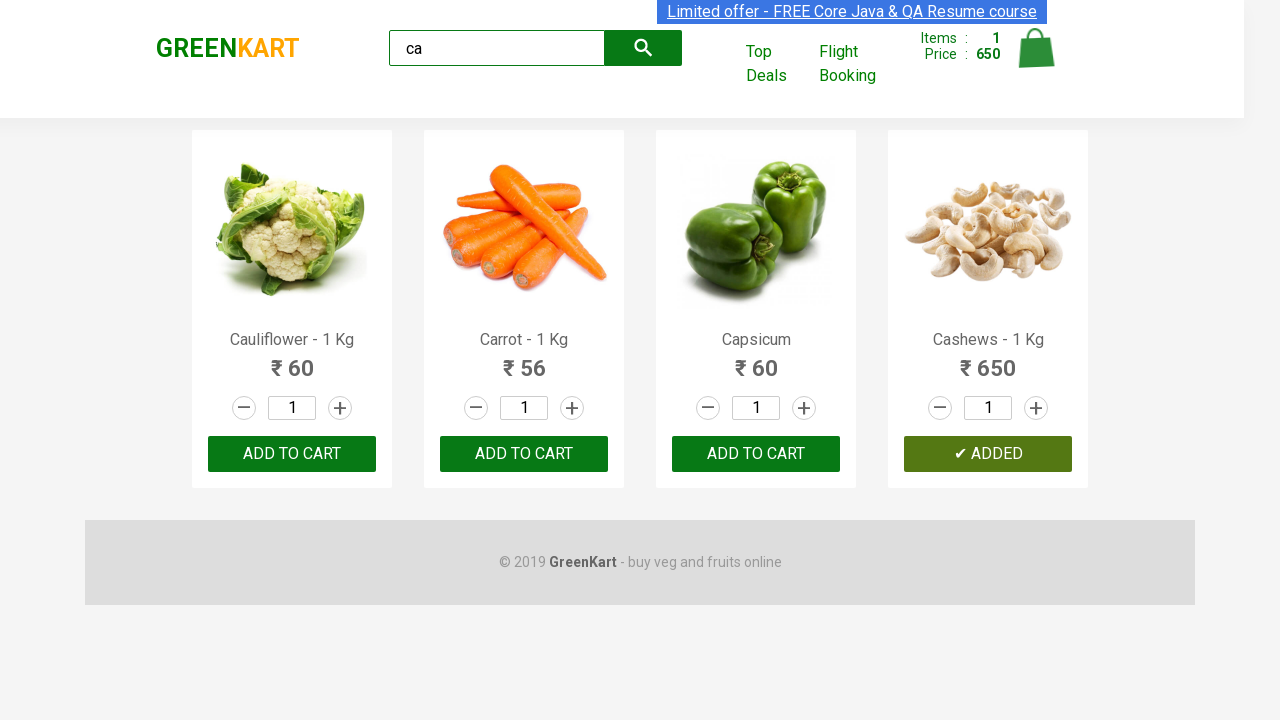

Clicked on cart icon to view shopping cart at (1036, 48) on .cart-icon > img
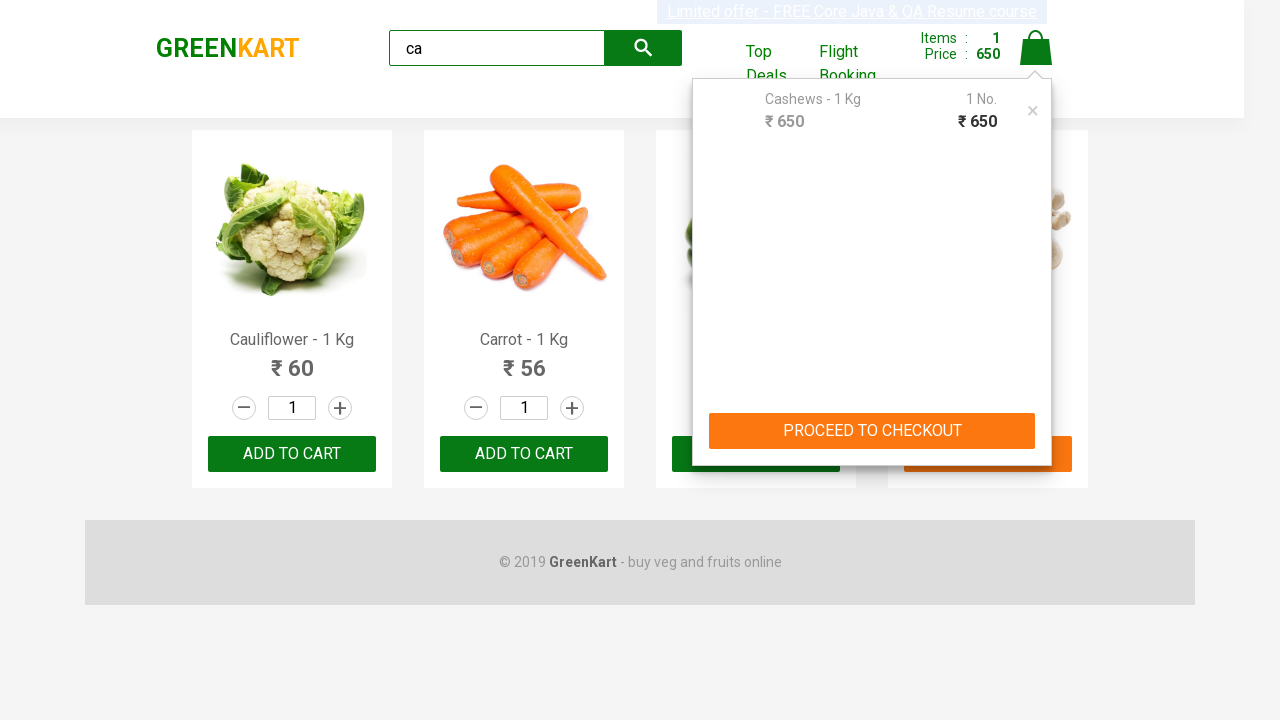

Clicked 'PROCEED TO CHECKOUT' button at (872, 431) on internal:text="PROCEED TO CHECKOUT"i
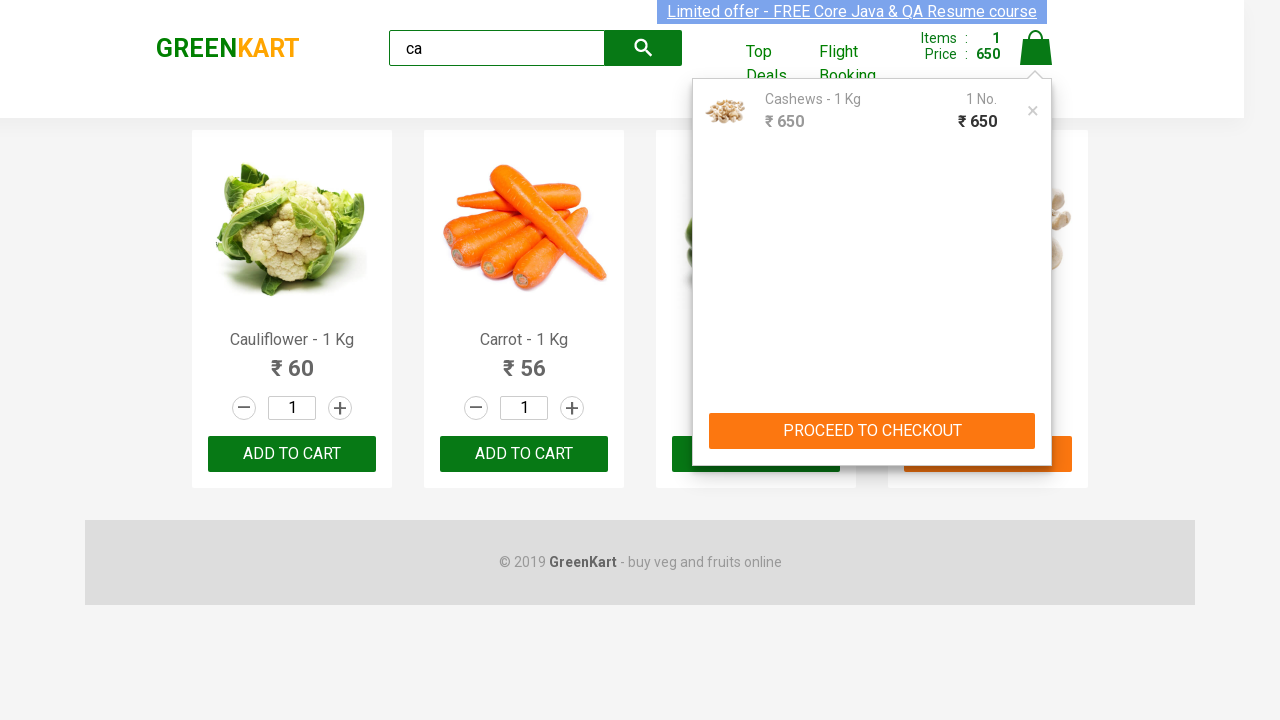

Clicked 'Place Order' button to complete purchase at (1036, 420) on internal:text="Place Order"i
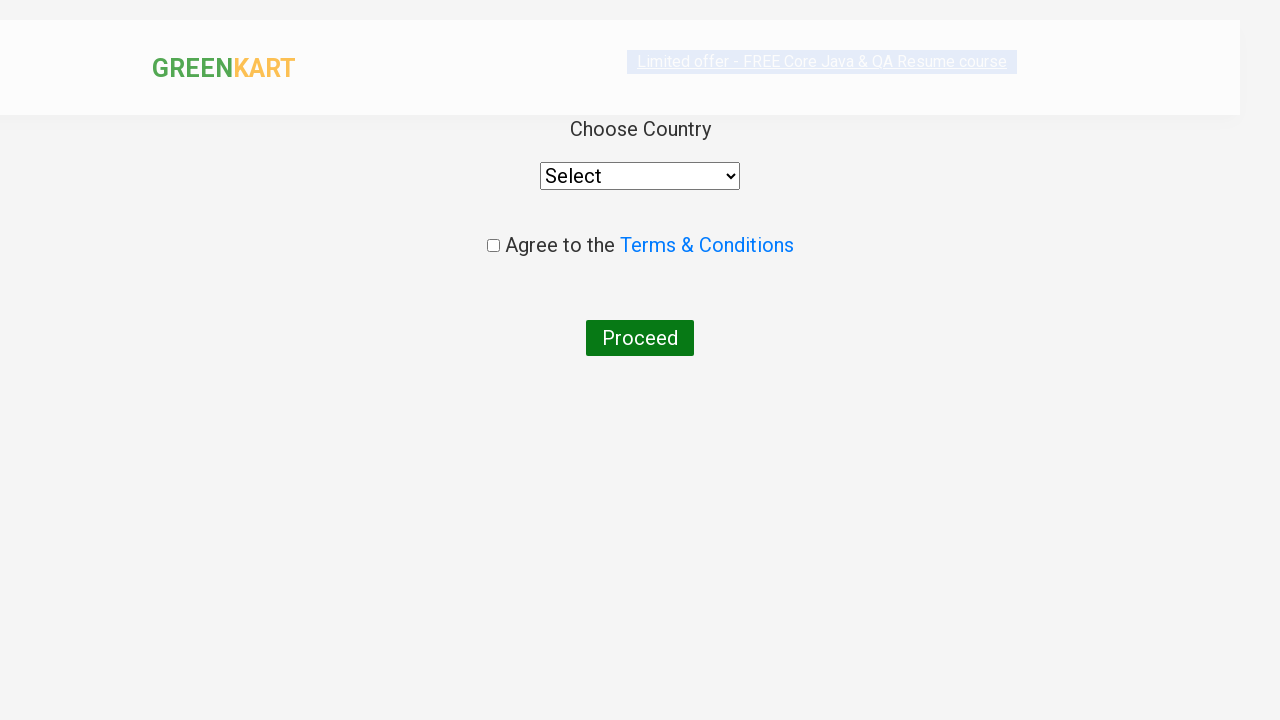

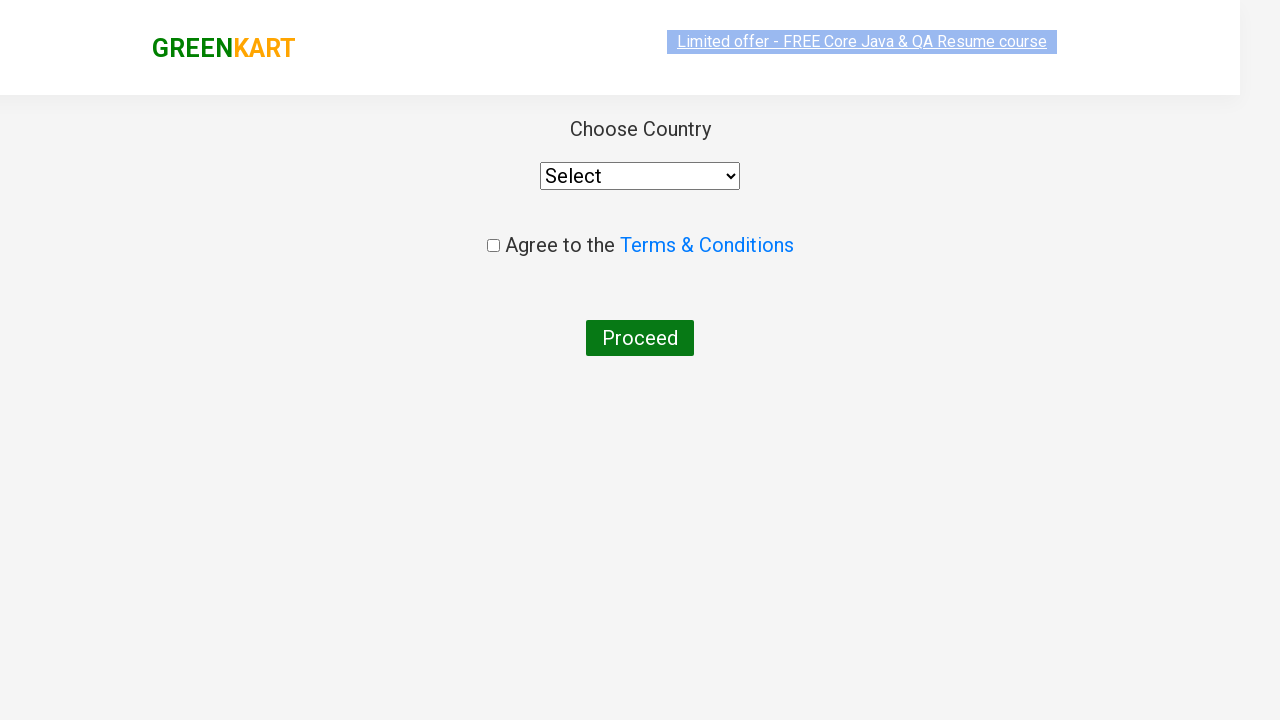